Tests clearing the complete state of all items by unchecking the toggle all checkbox

Starting URL: https://demo.playwright.dev/todomvc

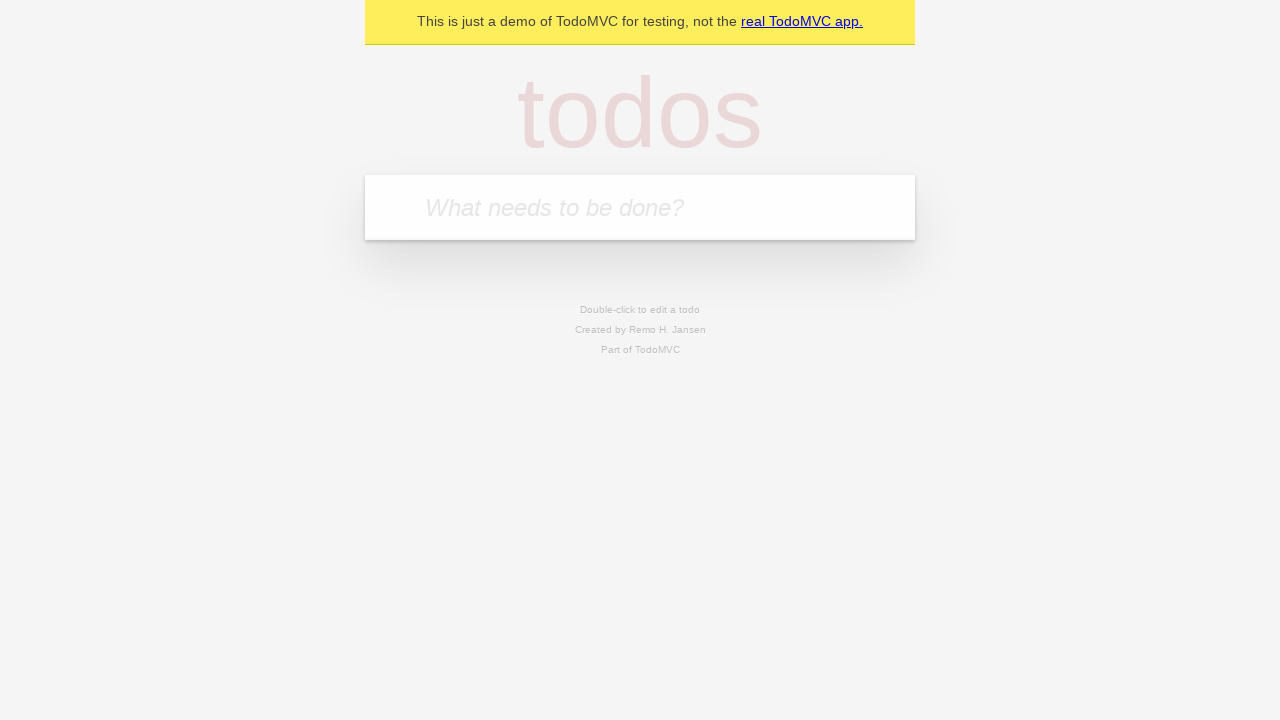

Filled todo input with 'buy some cheese' on internal:attr=[placeholder="What needs to be done?"i]
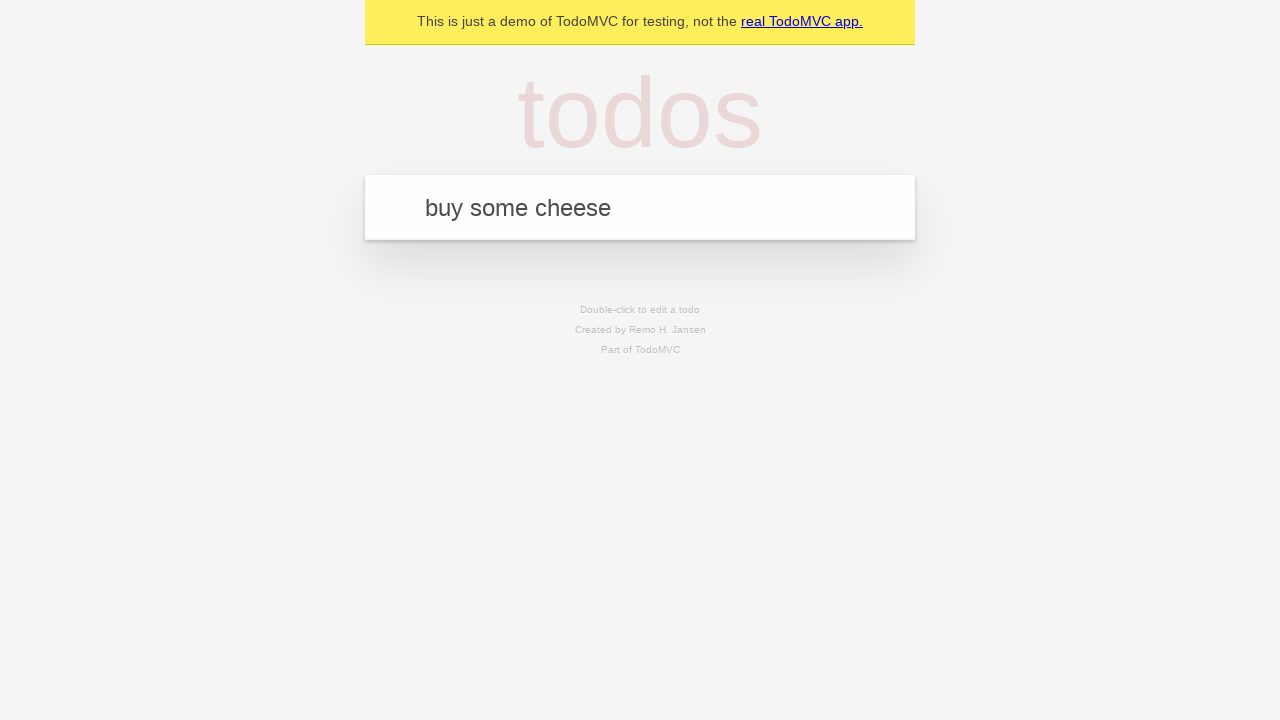

Pressed Enter to add 'buy some cheese' todo item on internal:attr=[placeholder="What needs to be done?"i]
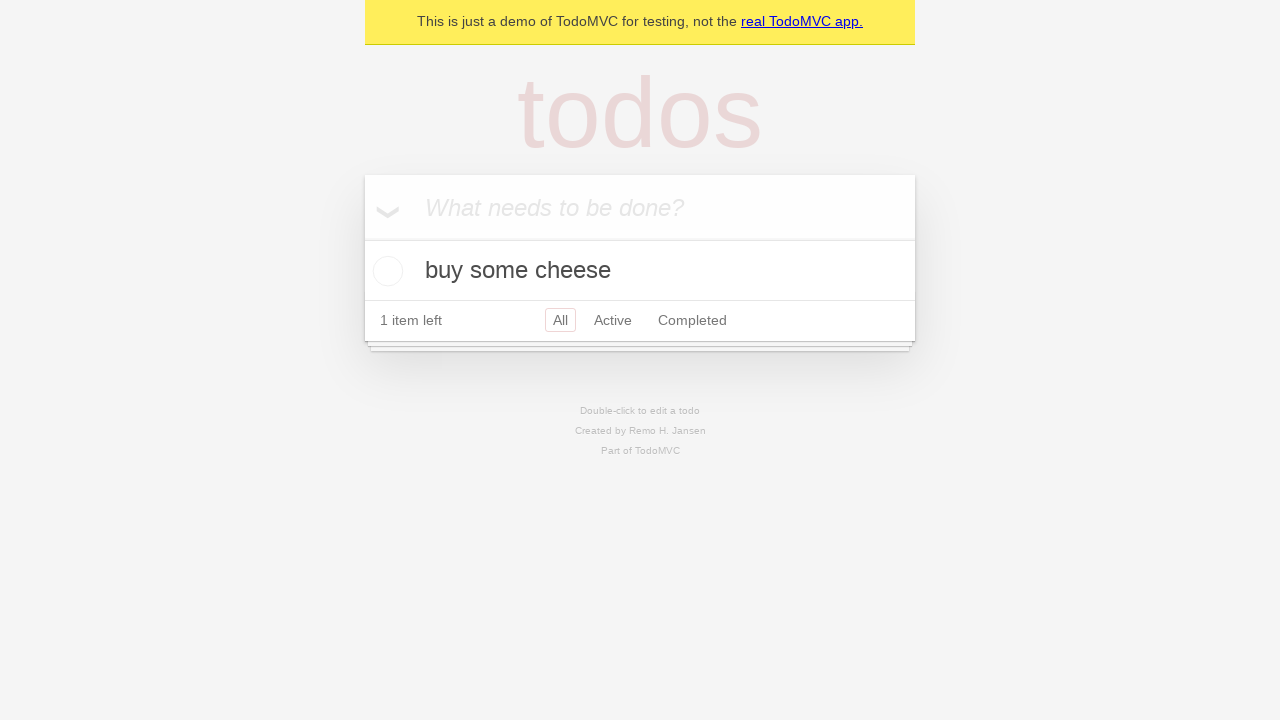

Filled todo input with 'feed the cat' on internal:attr=[placeholder="What needs to be done?"i]
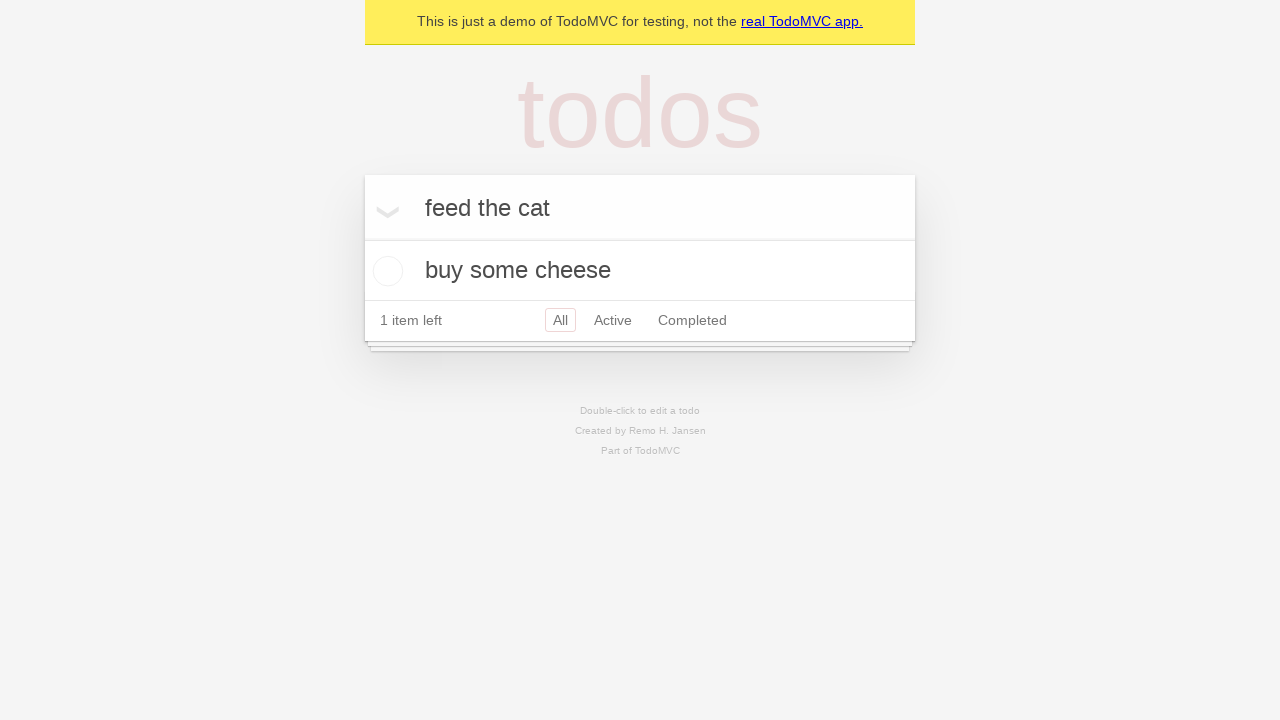

Pressed Enter to add 'feed the cat' todo item on internal:attr=[placeholder="What needs to be done?"i]
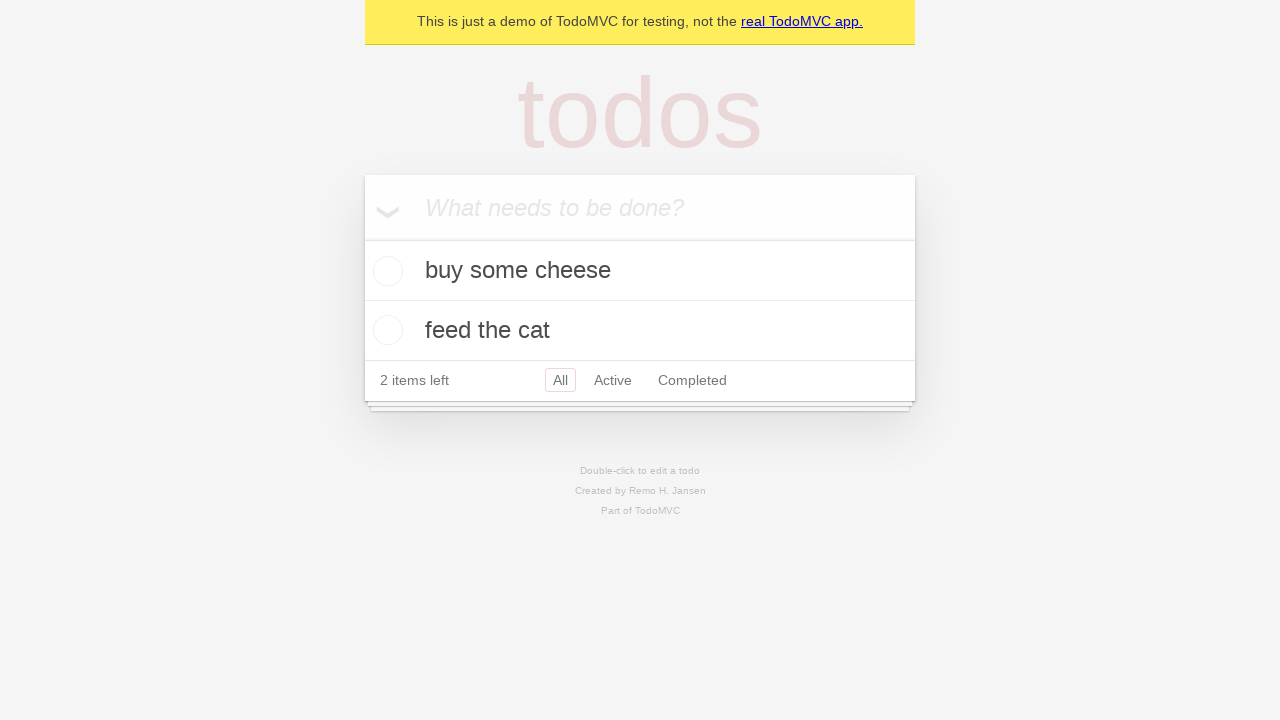

Filled todo input with 'book a doctors appointment' on internal:attr=[placeholder="What needs to be done?"i]
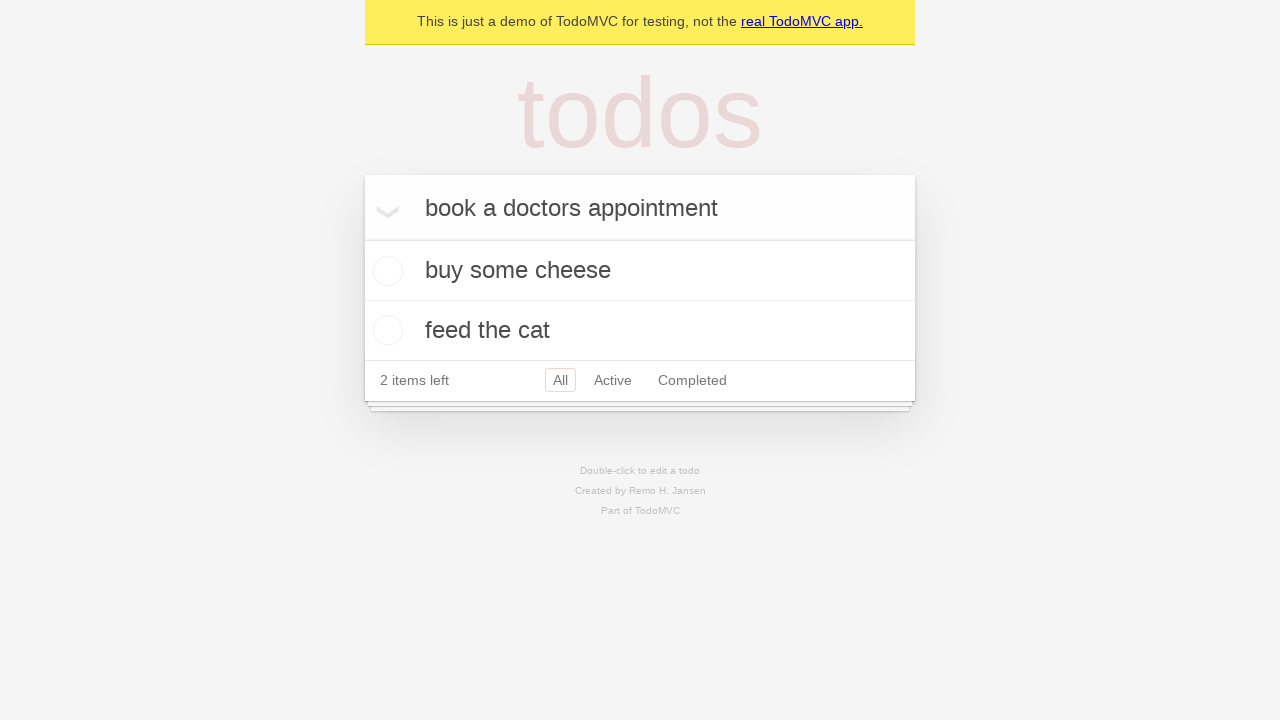

Pressed Enter to add 'book a doctors appointment' todo item on internal:attr=[placeholder="What needs to be done?"i]
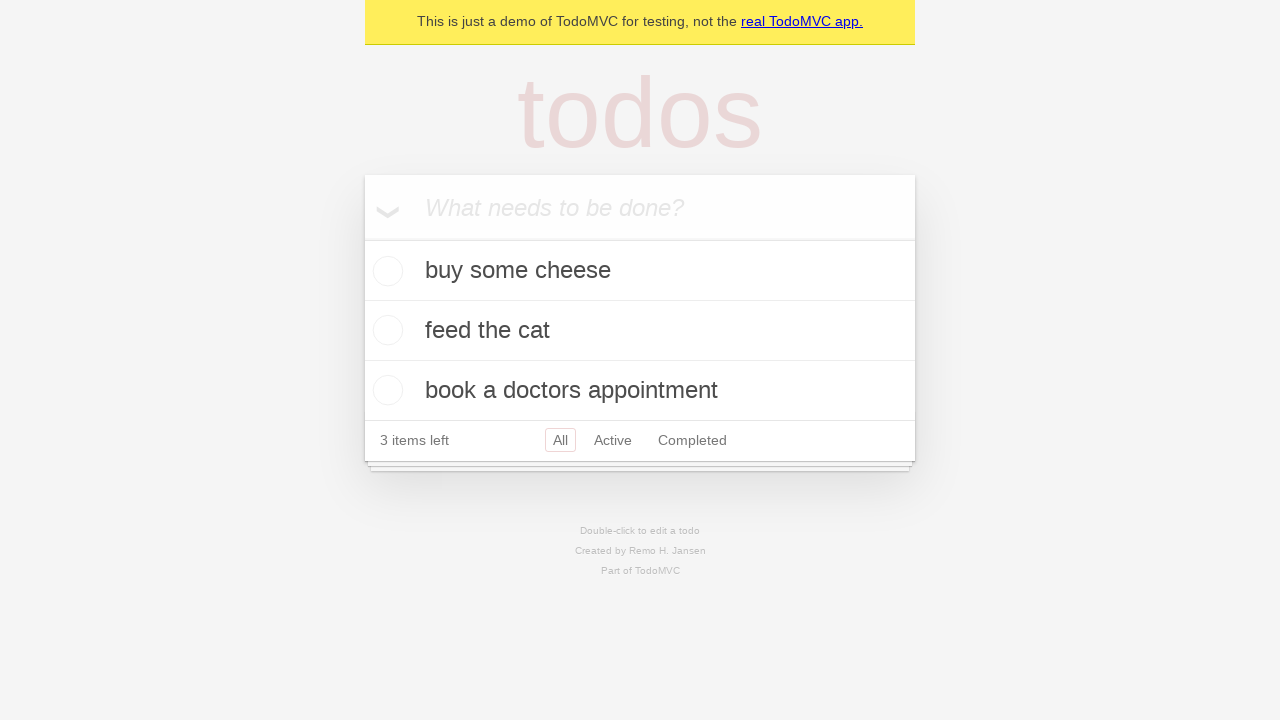

Checked 'Mark all as complete' toggle to mark all items as completed at (362, 238) on internal:label="Mark all as complete"i
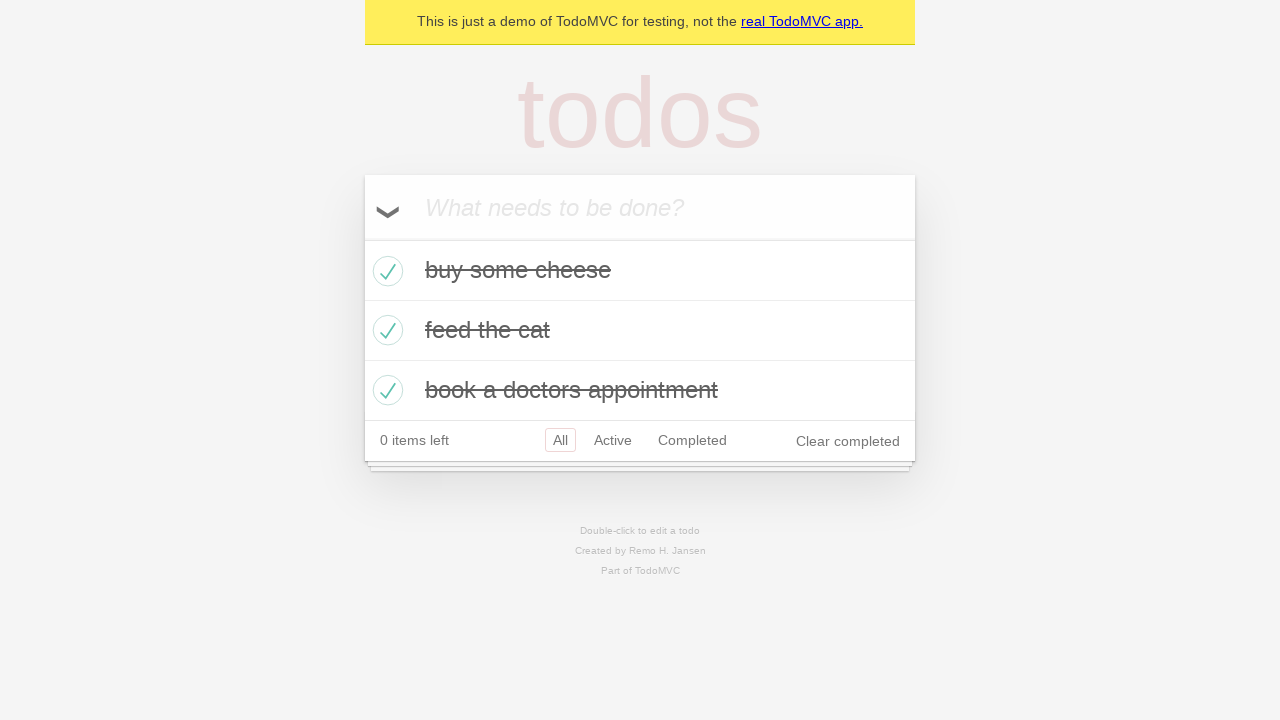

Unchecked 'Mark all as complete' toggle to clear complete state of all items at (362, 238) on internal:label="Mark all as complete"i
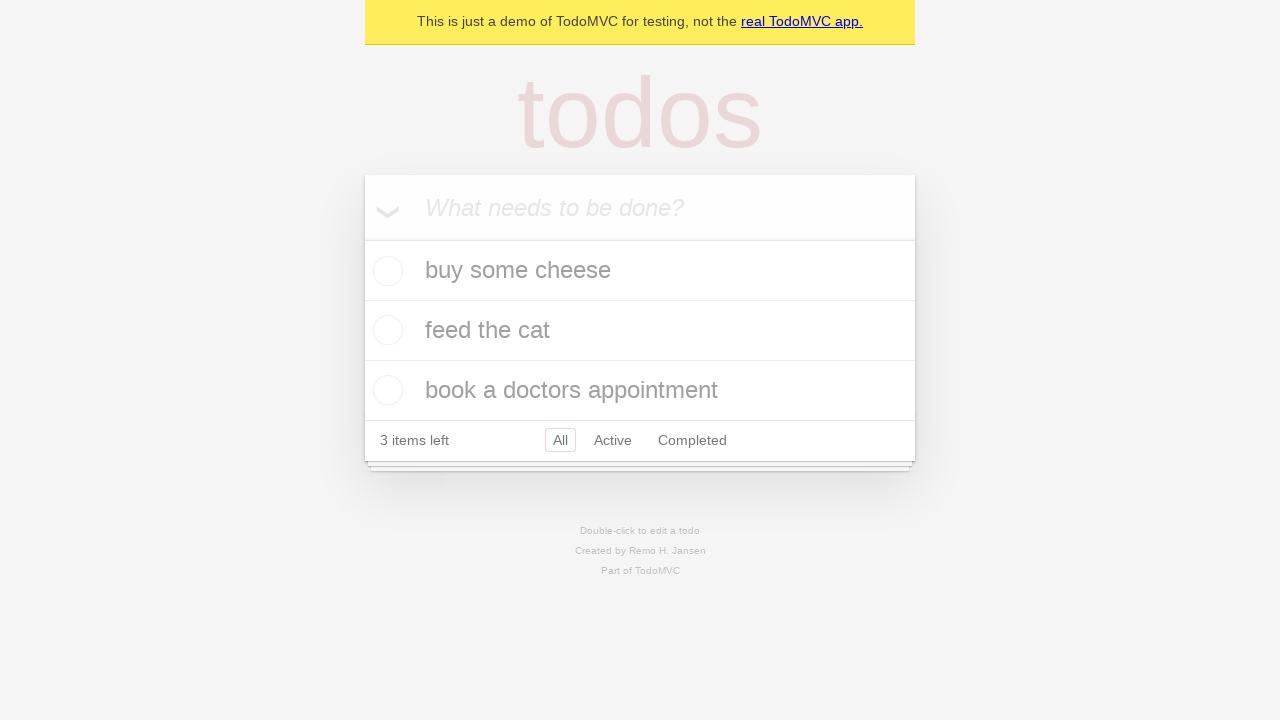

Waited for todo items to be visible on the page
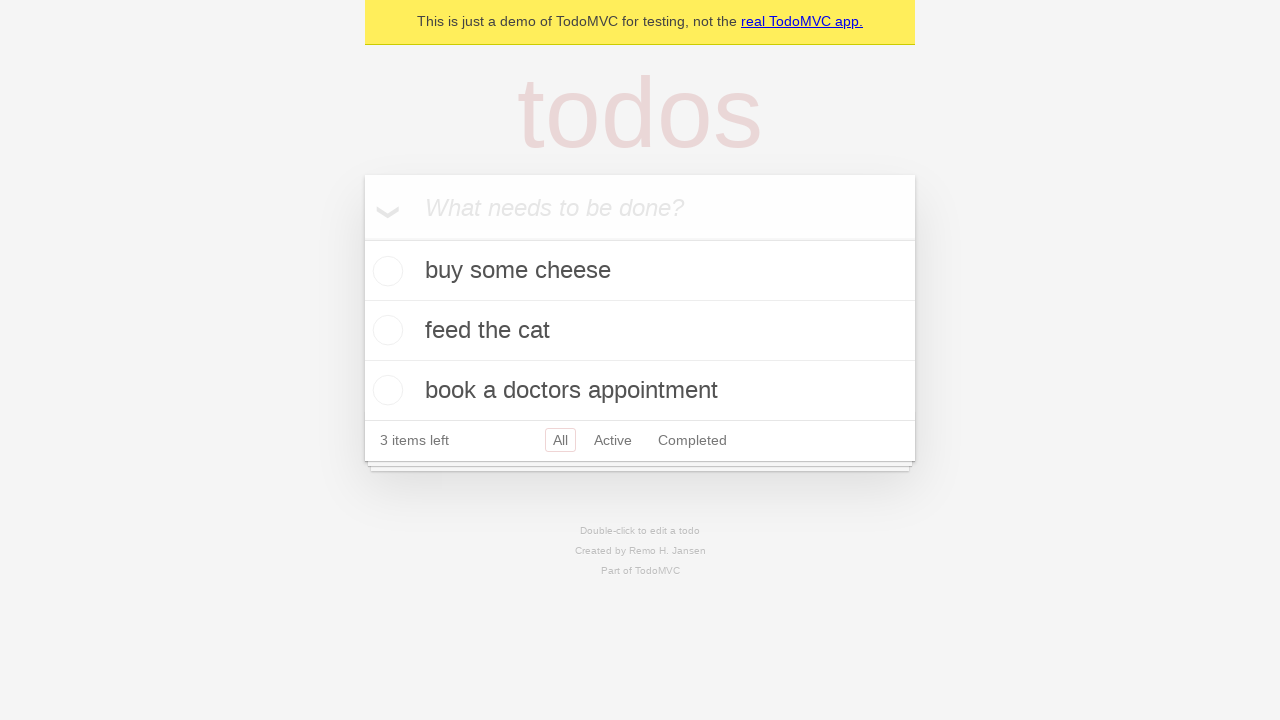

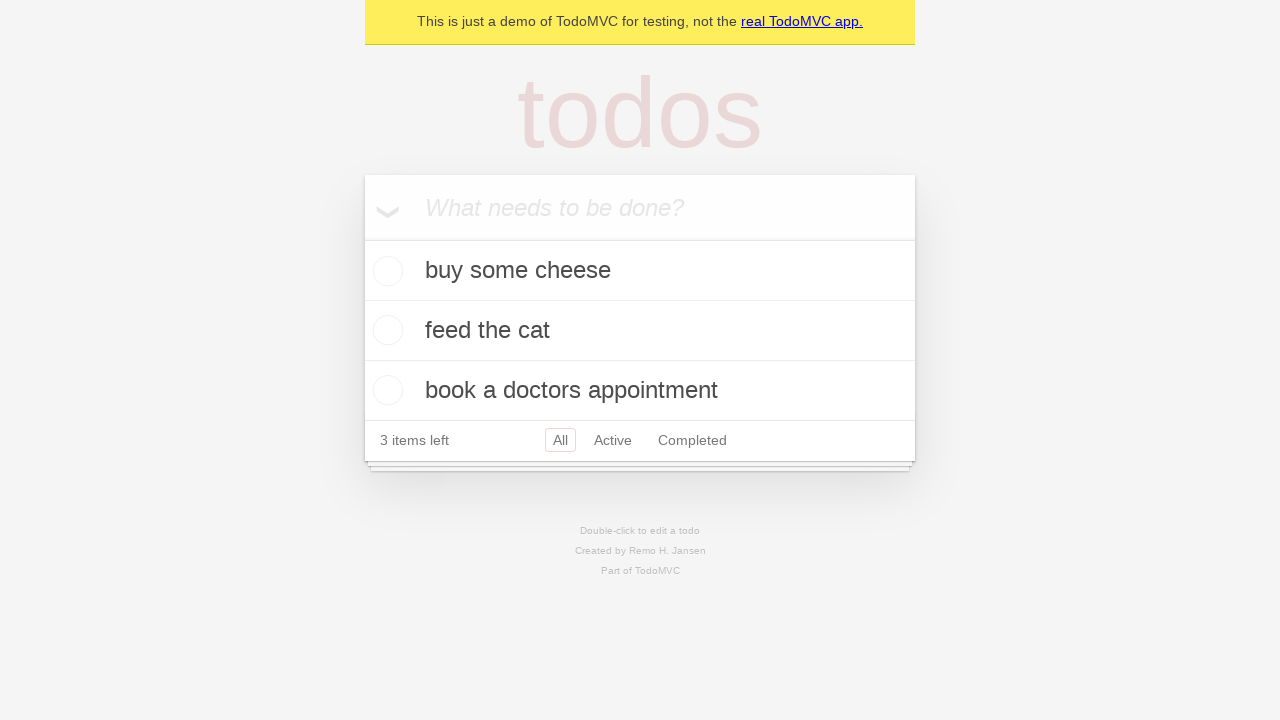